Tests an e-commerce shop by verifying the shop page loads correctly, adding an album product to the cart, and then navigating to view the cart contents.

Starting URL: https://demoproject.simplytest.de/

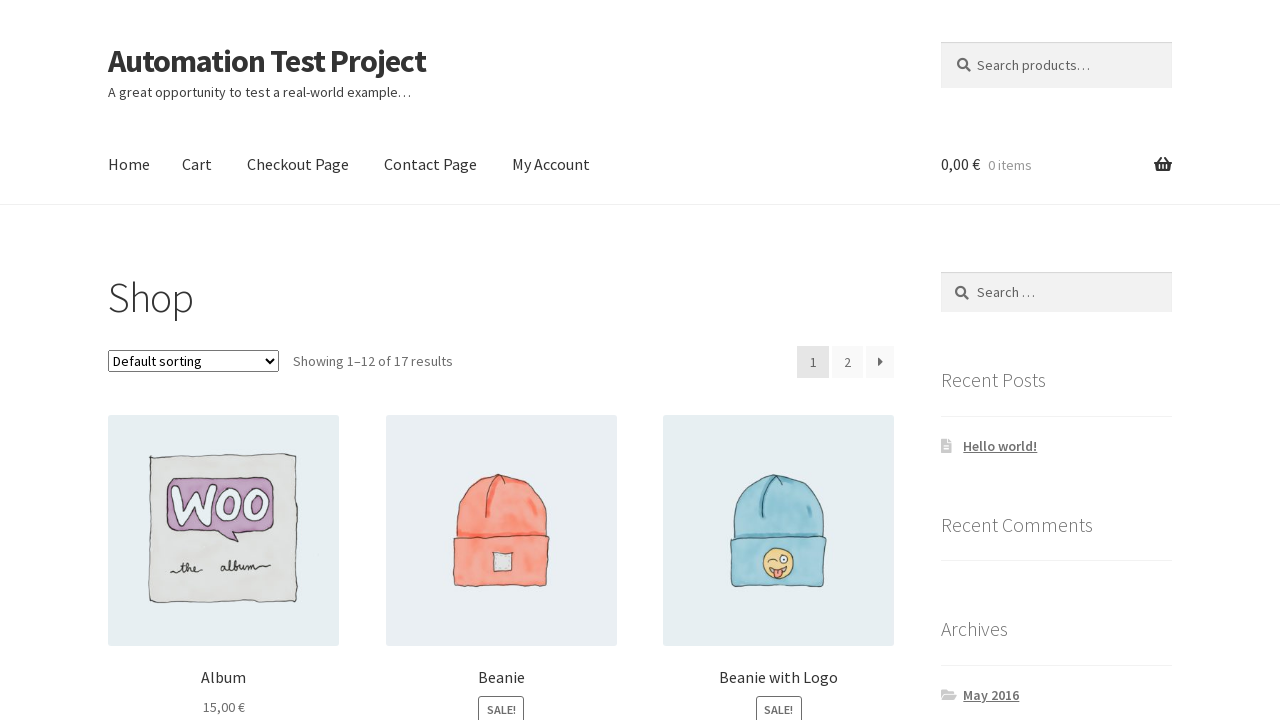

Waited for shop page header to load
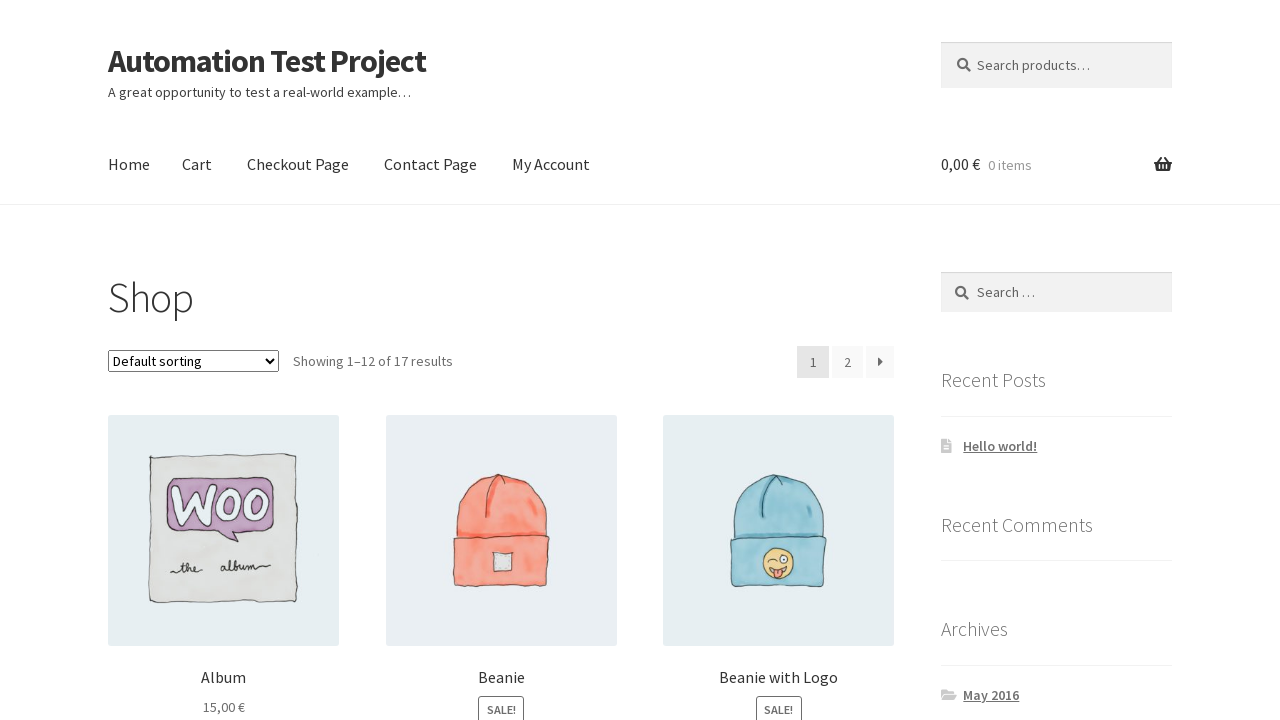

Verified 'Shop' text is present in page header
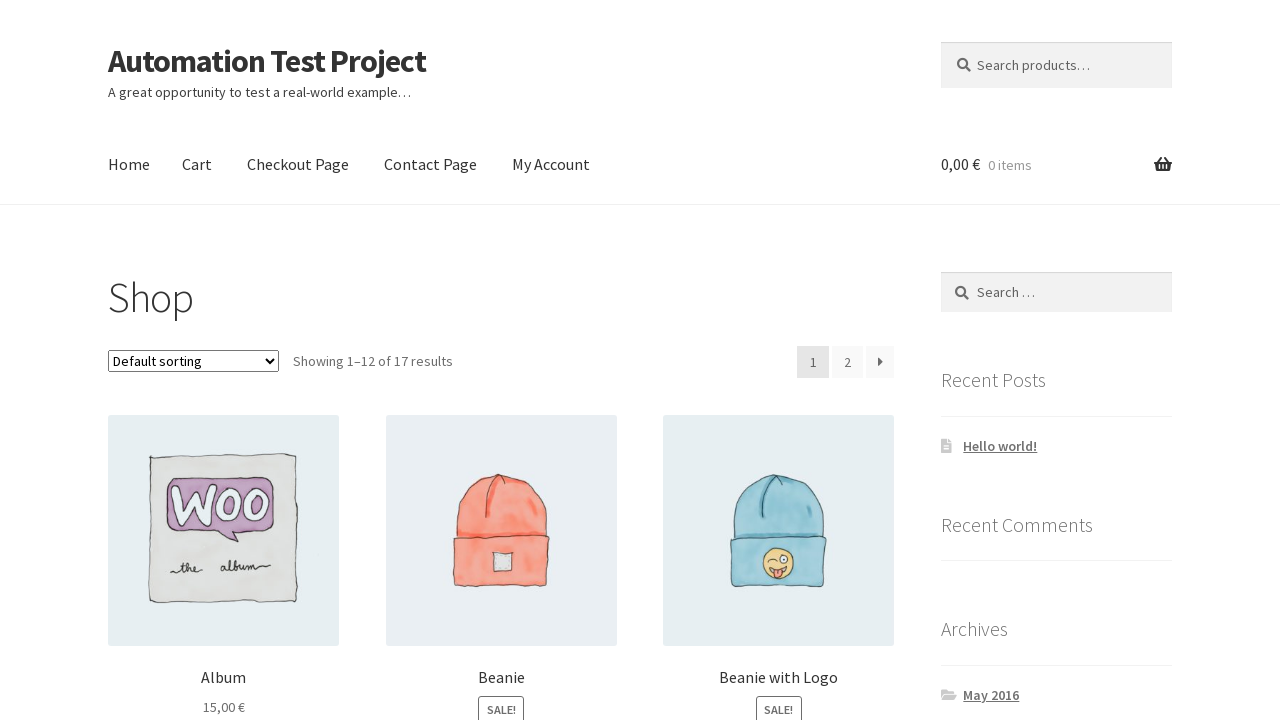

Verified cart initially displays 0,00
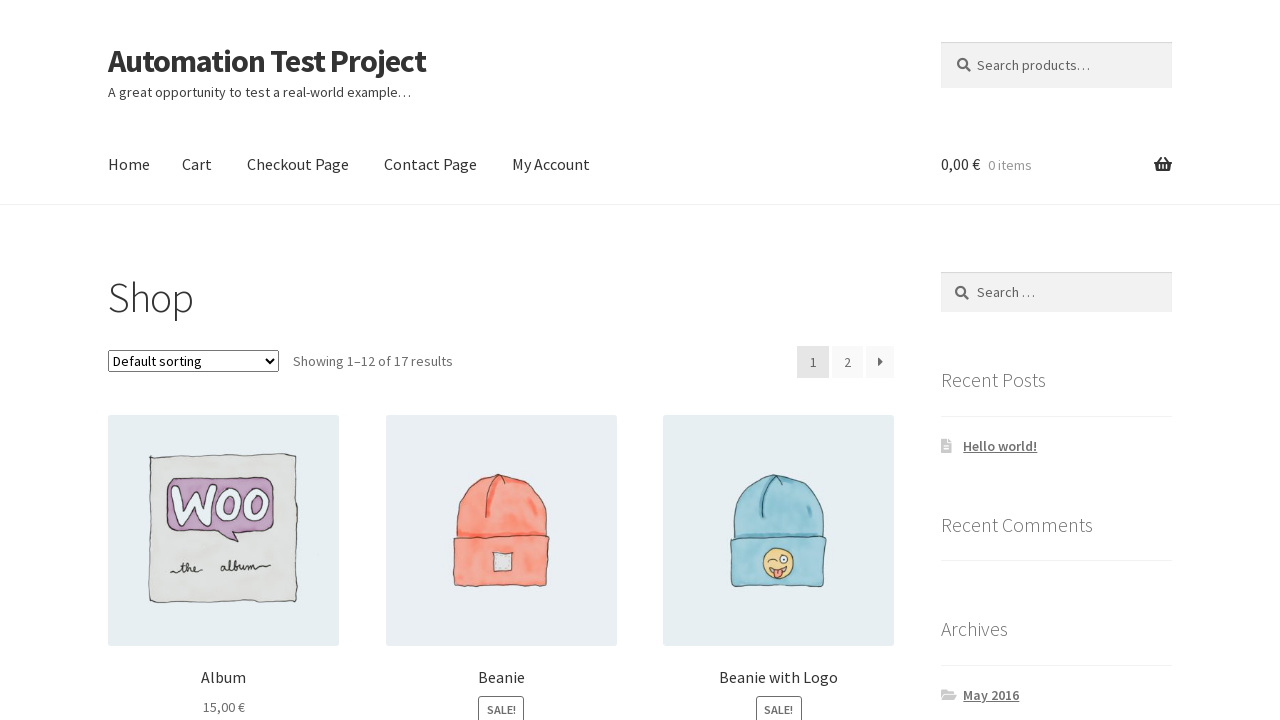

Clicked add to cart button for album product and received successful response at (224, 360) on [data-product_sku='woo-album']
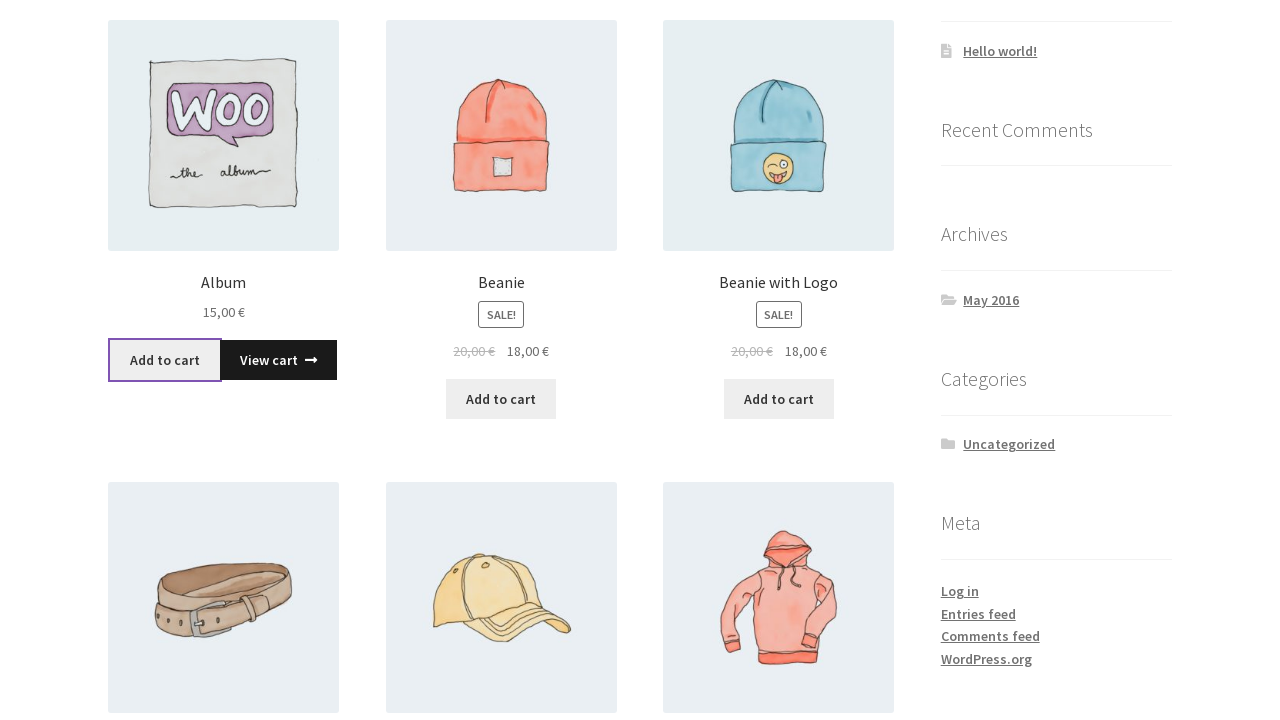

Verified cart price updated to 15,00
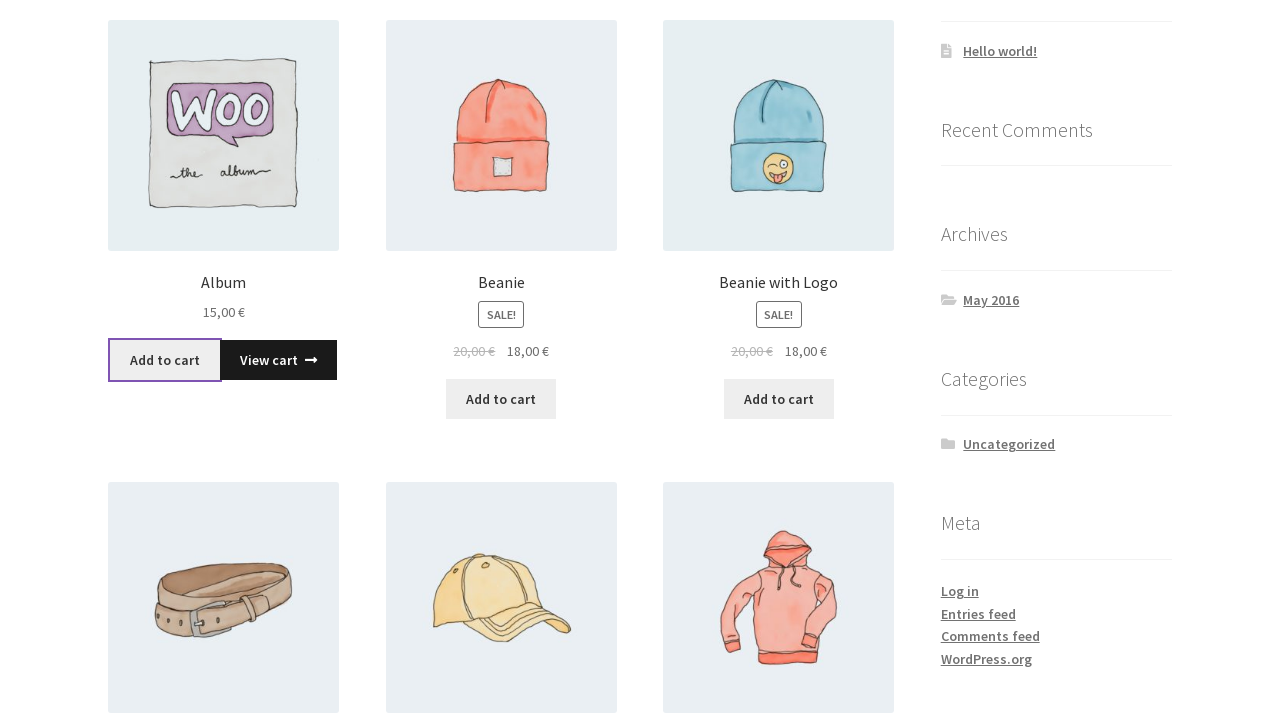

Hovered over cart to reveal mini cart at (960, 164) on #site-header-cart a span.amount
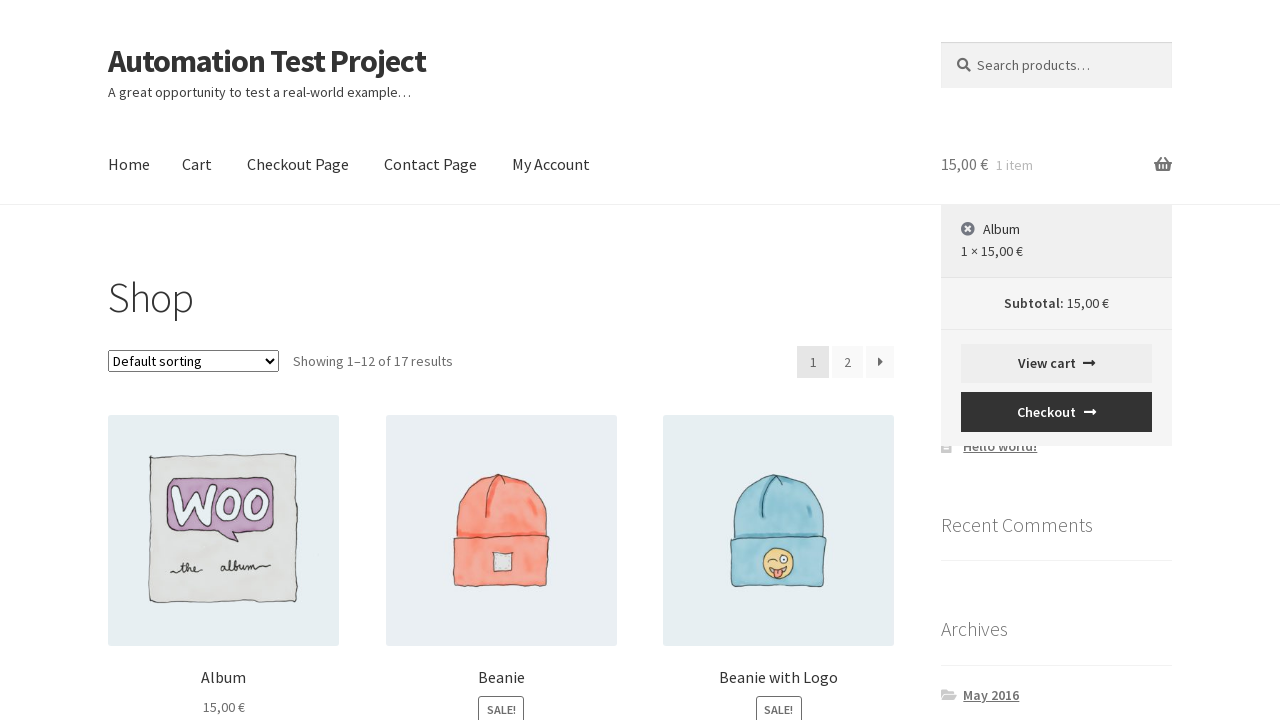

Clicked 'View cart' link to navigate to cart page at (1056, 364) on .woocommerce-mini-cart__buttons >> internal:text="View cart"i
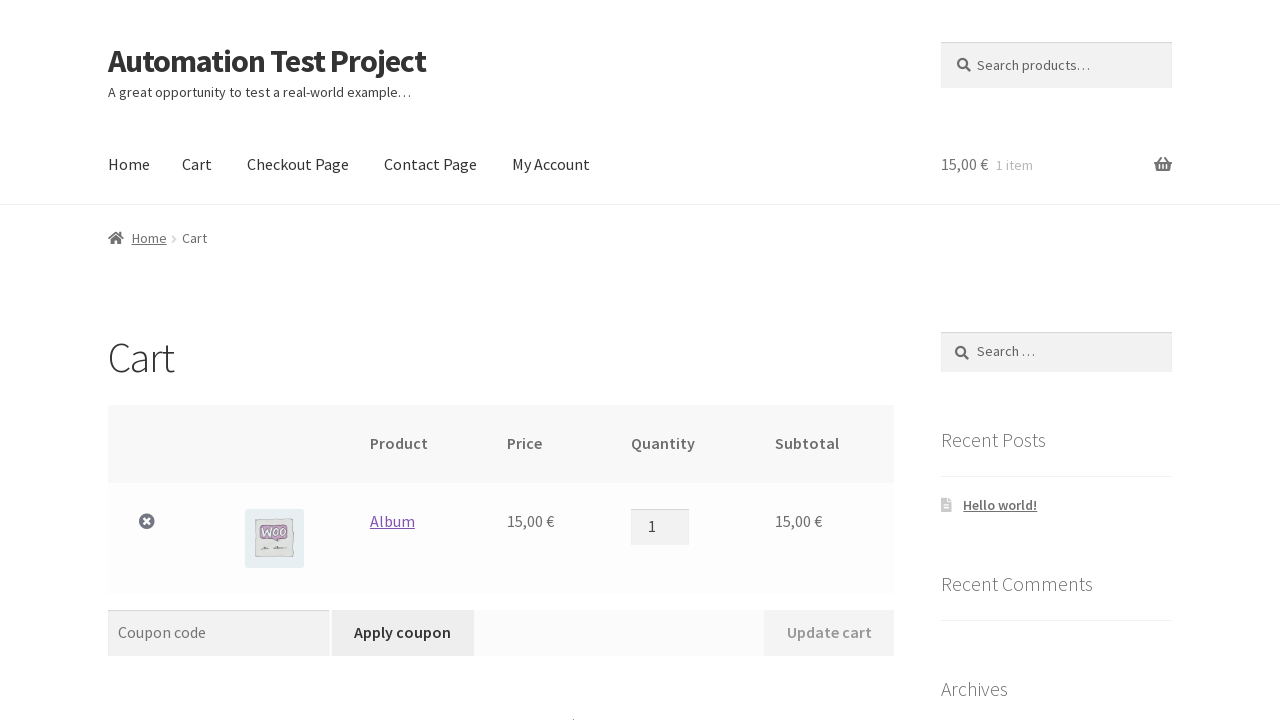

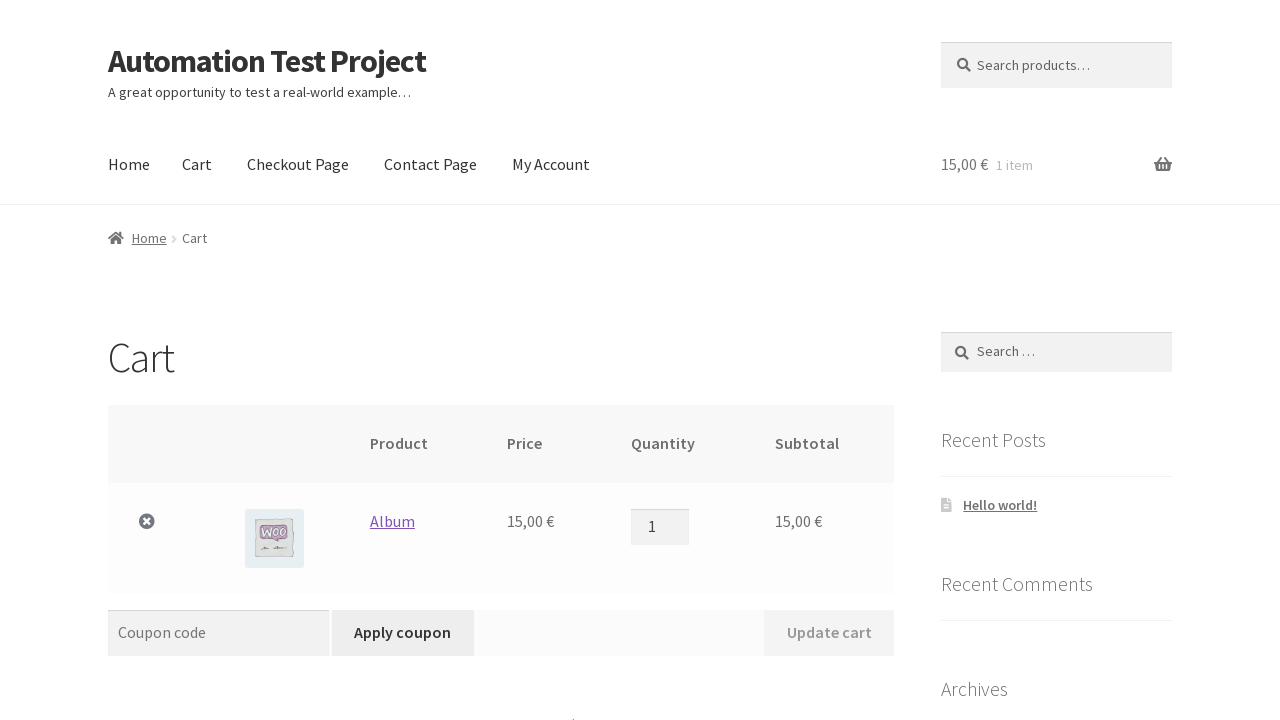